Tests passenger selection dropdown functionality by opening the dropdown, increasing adult count from 1 to 5, and confirming the selection

Starting URL: https://rahulshettyacademy.com/dropdownsPractise/

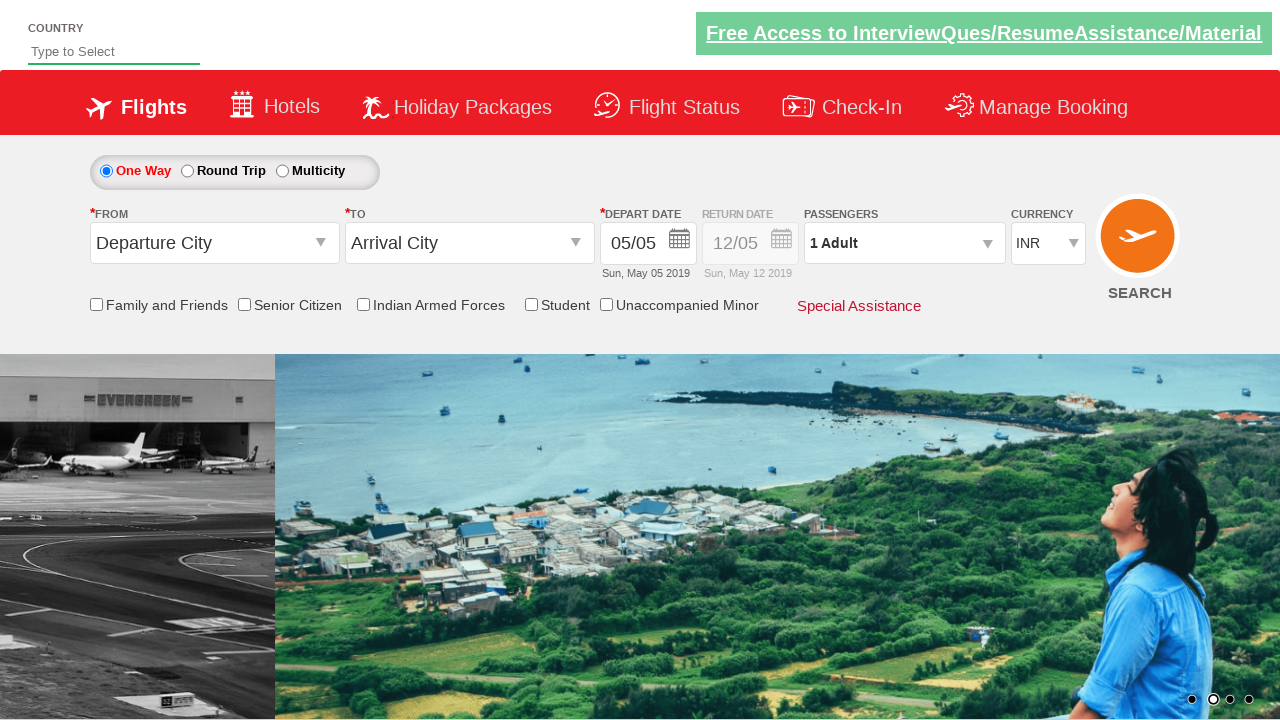

Opened passengers dropdown by clicking on divpaxinfo at (904, 243) on #divpaxinfo
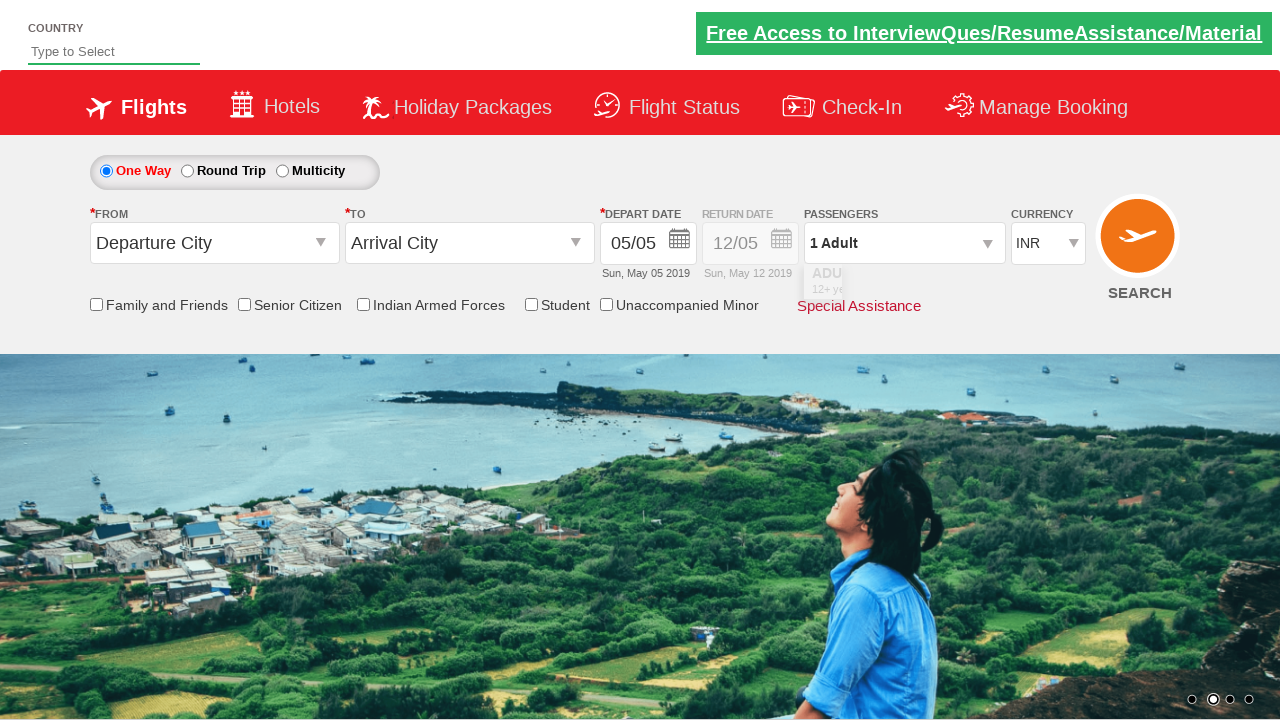

Incremented adult count (click 1 of 4) at (982, 288) on #hrefIncAdt
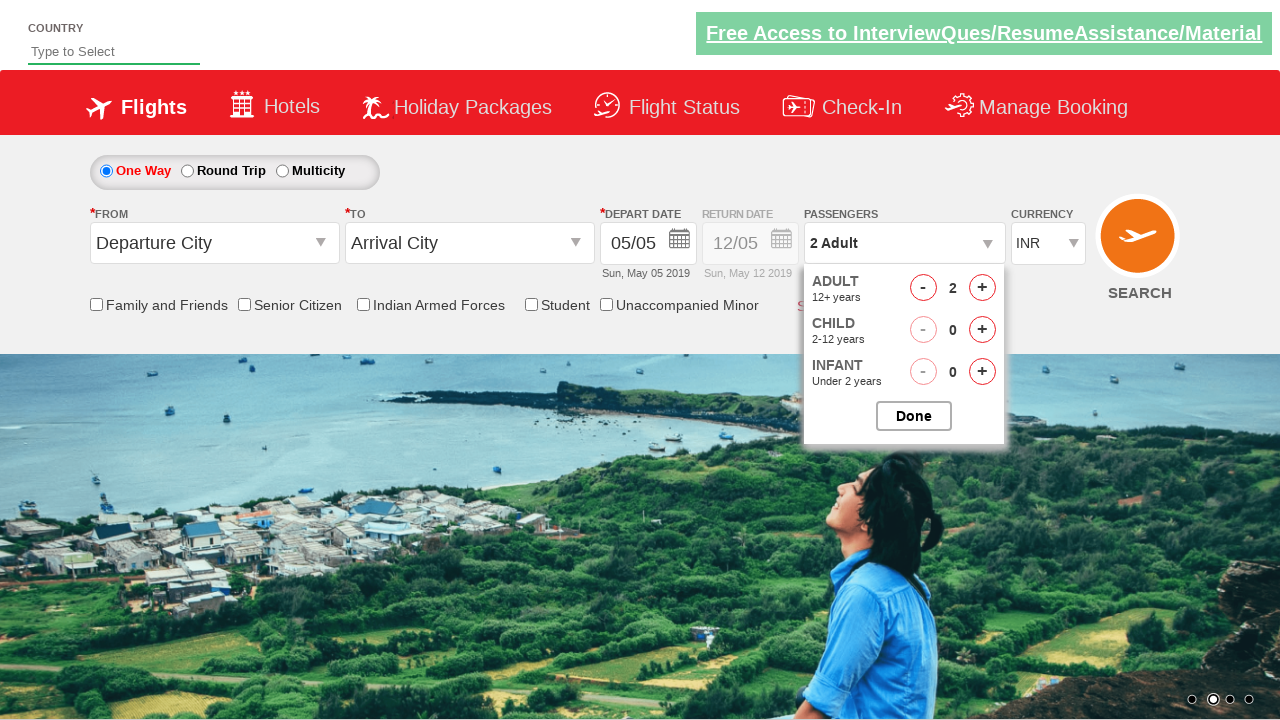

Incremented adult count (click 2 of 4) at (982, 288) on #hrefIncAdt
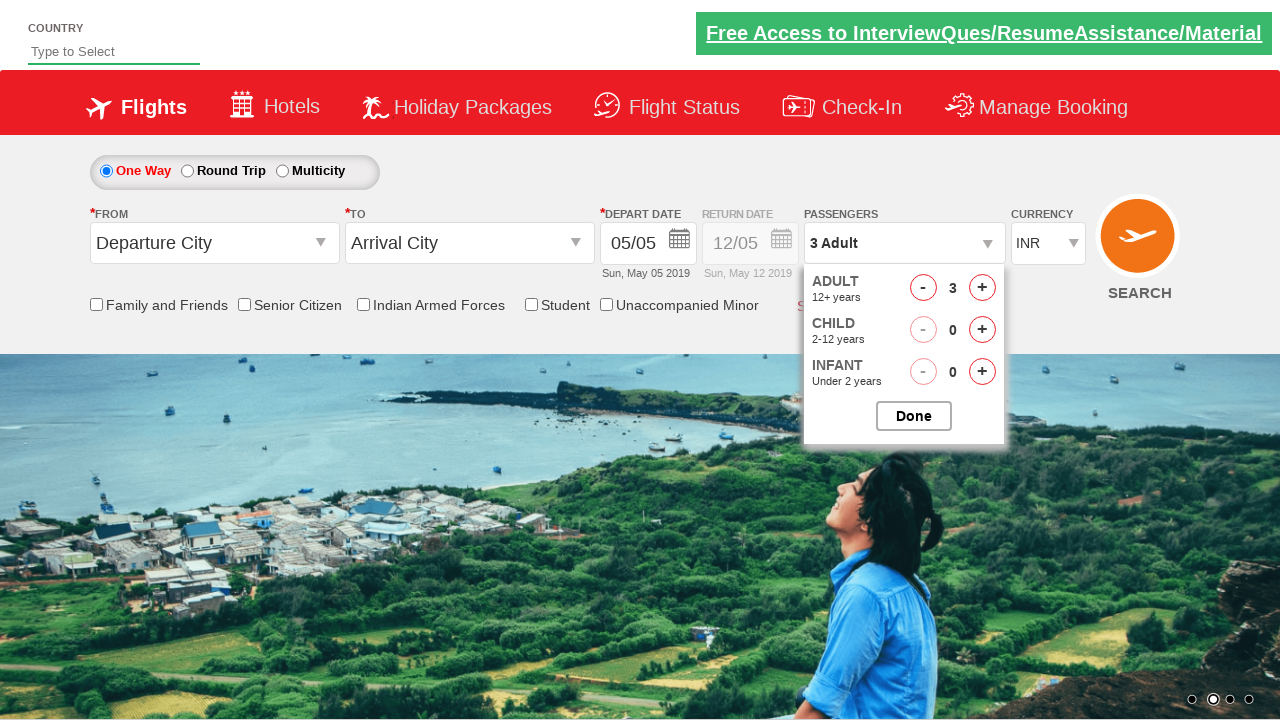

Incremented adult count (click 3 of 4) at (982, 288) on #hrefIncAdt
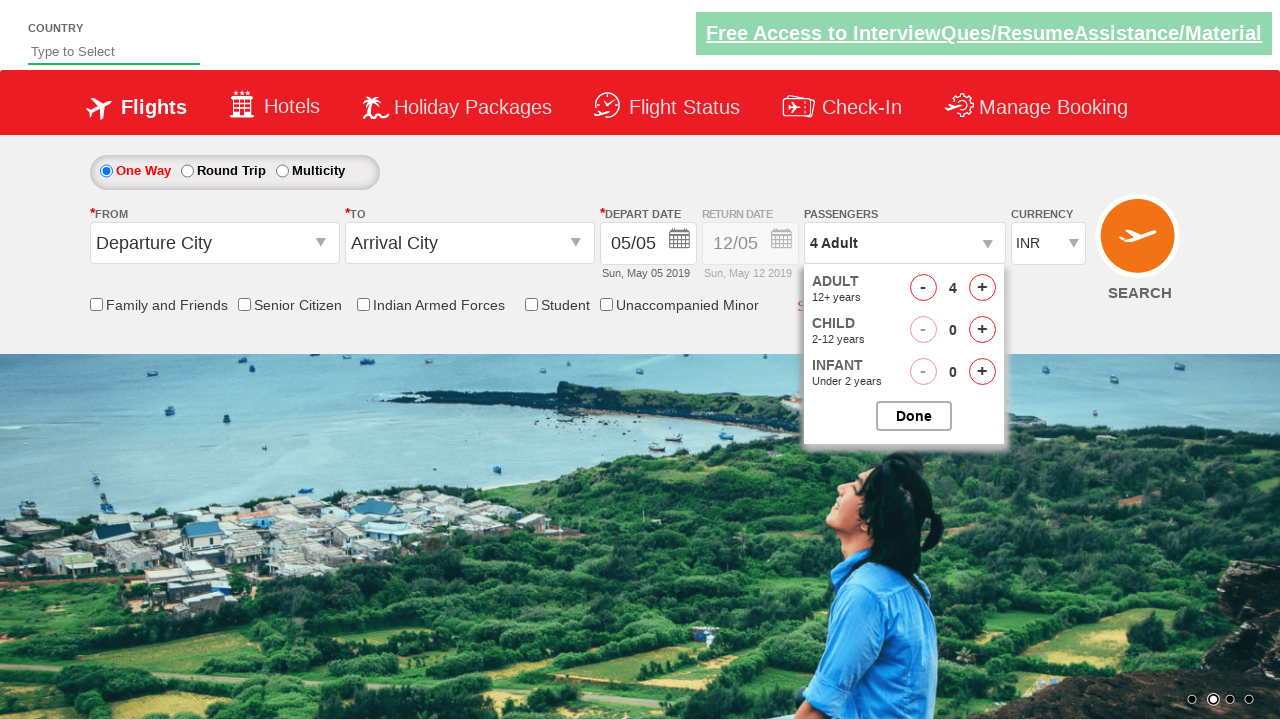

Incremented adult count (click 4 of 4) at (982, 288) on #hrefIncAdt
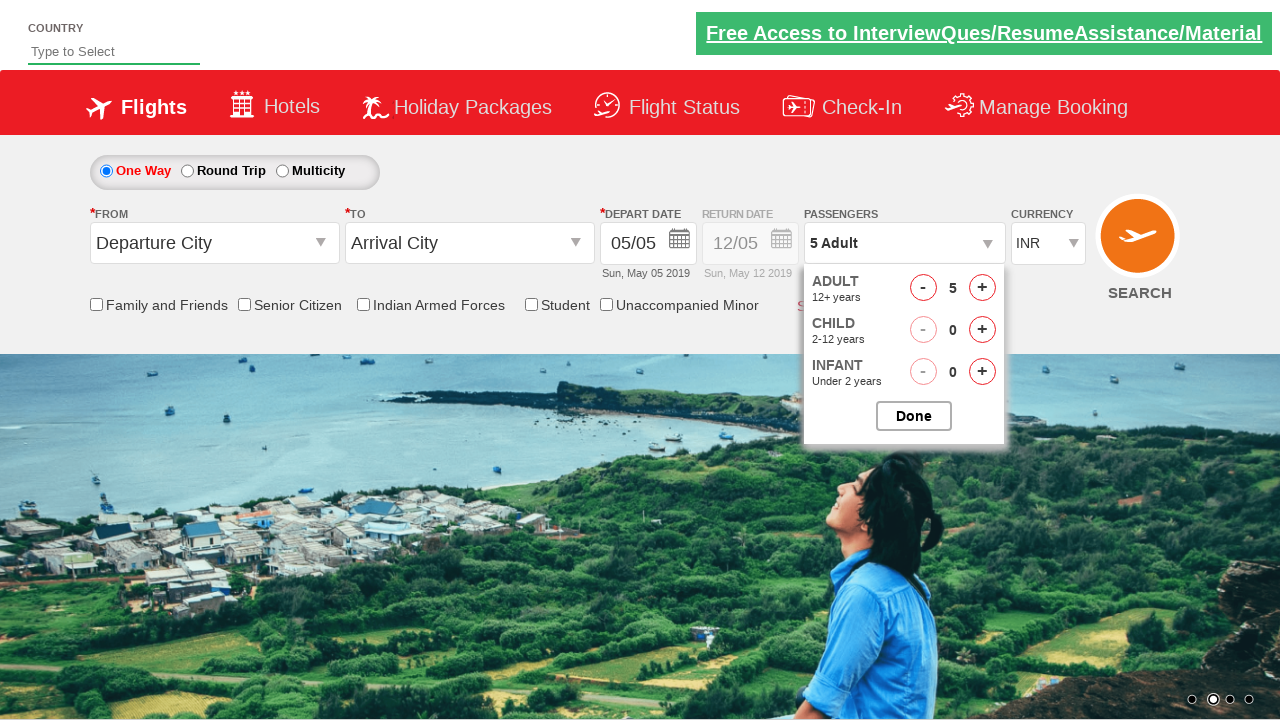

Closed passengers dropdown by clicking done button at (914, 416) on #btnclosepaxoption
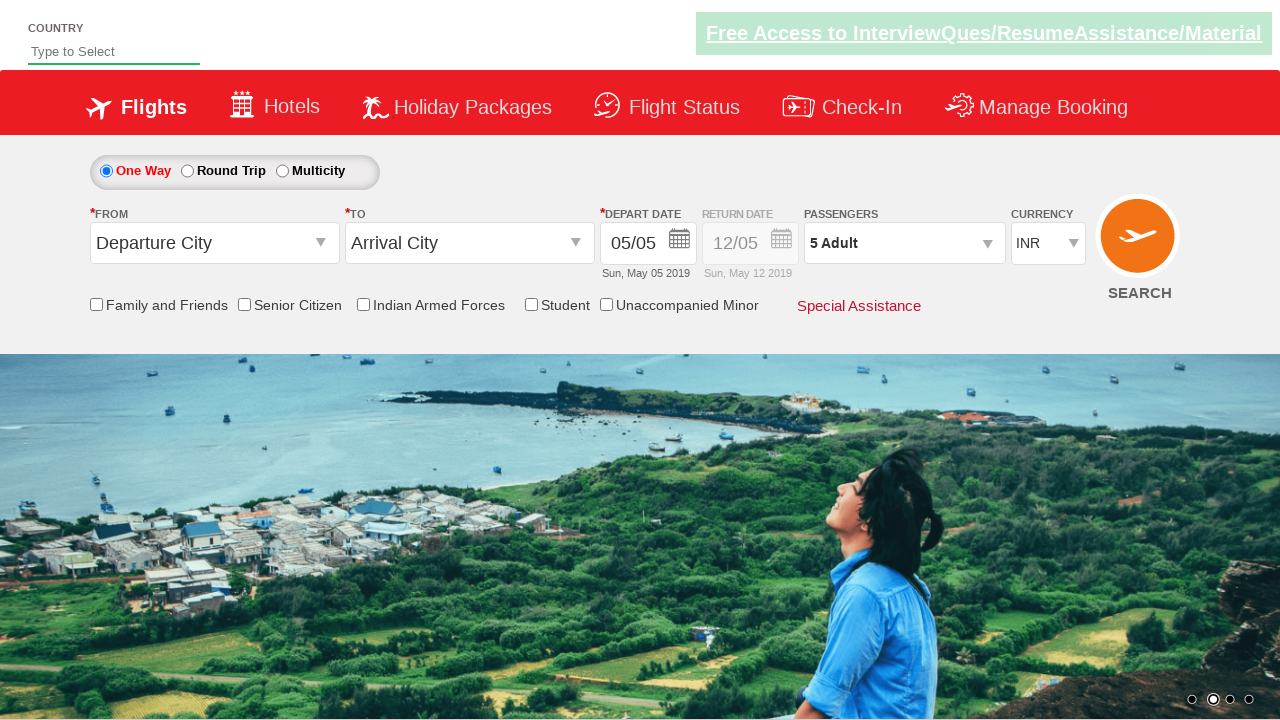

Retrieved passenger selection text: 5 Adult
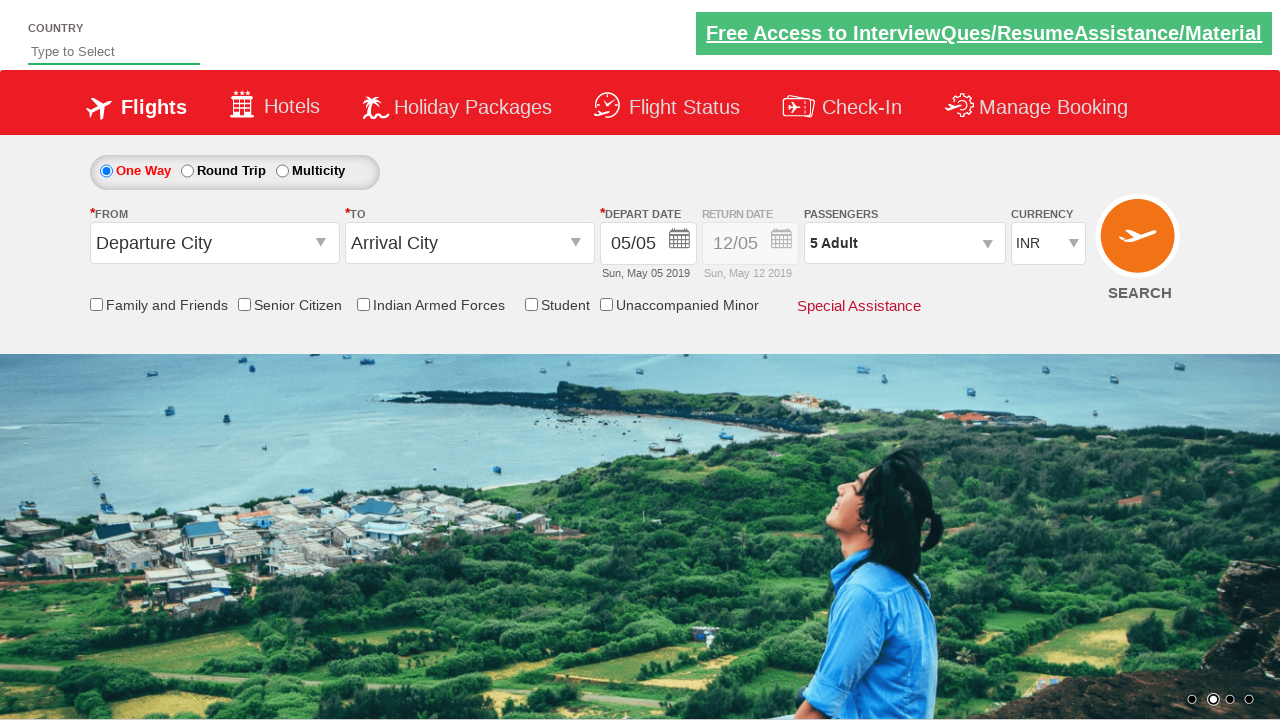

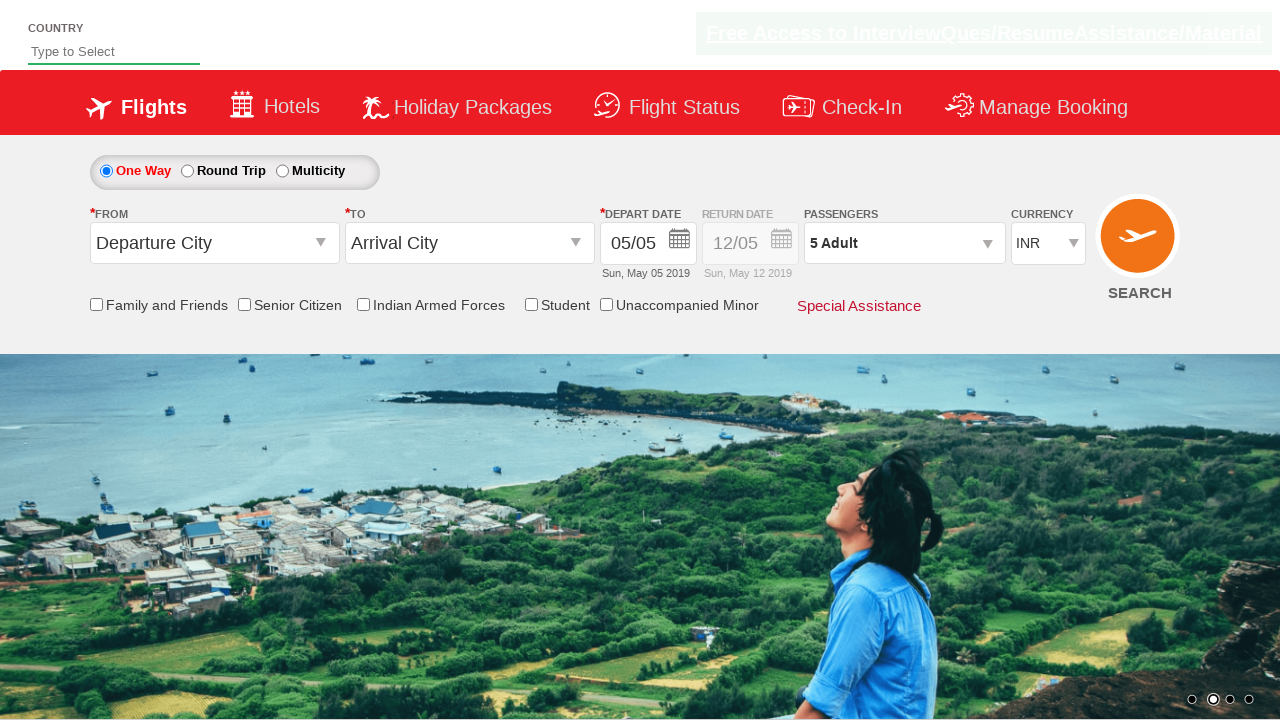